Tests dropdown selection functionality by selecting options using different methods: by value, by label, and by index

Starting URL: https://the-internet.herokuapp.com/dropdown

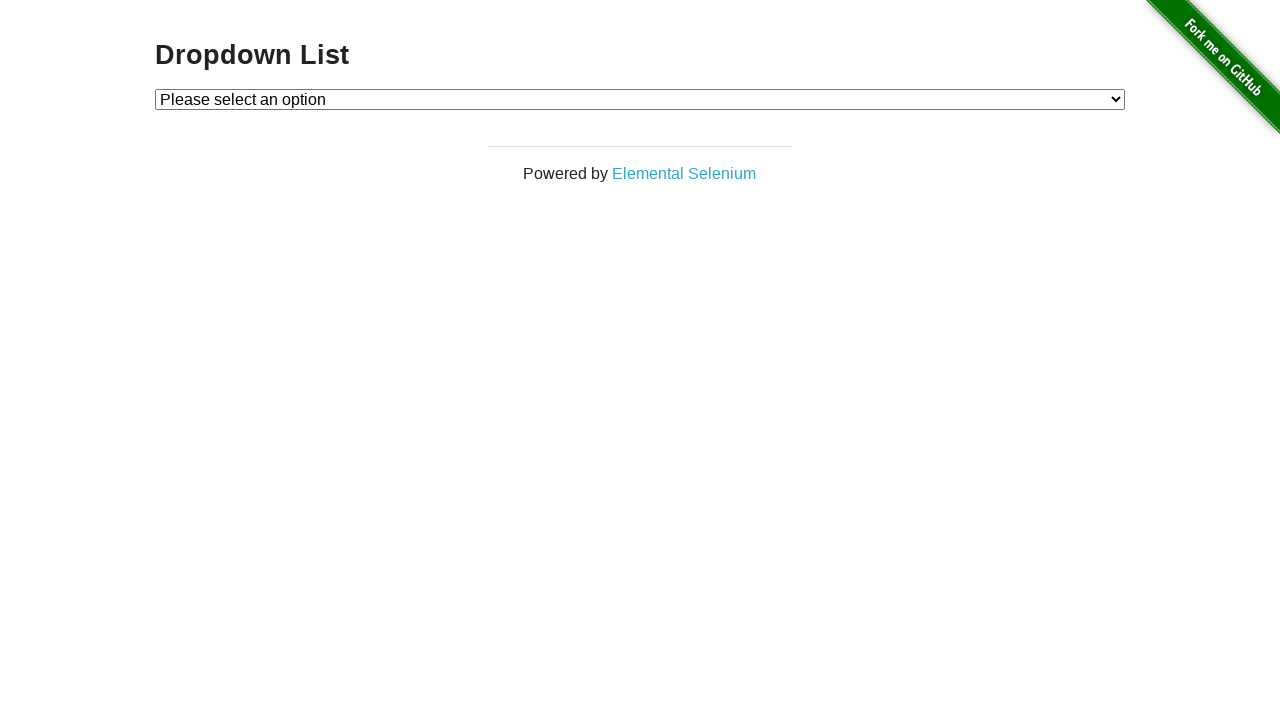

Selected dropdown option by value '1' on #dropdown
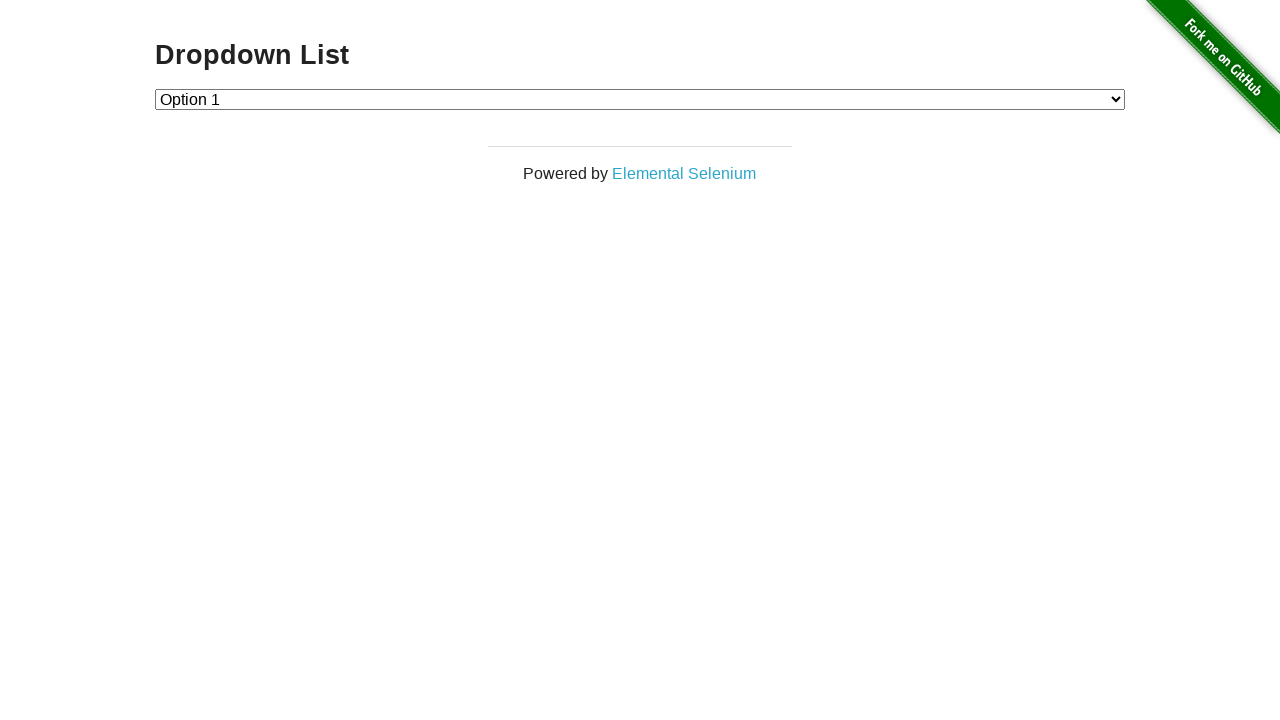

Selected dropdown option by label 'Option 2' on #dropdown
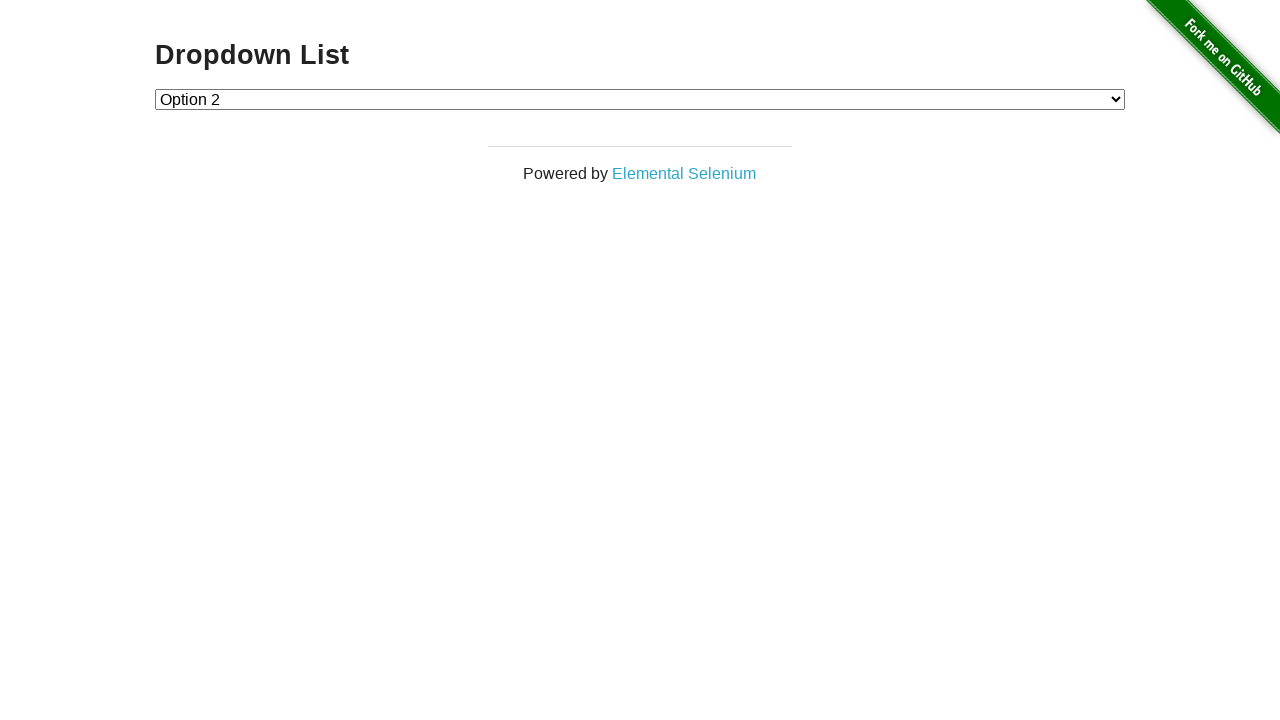

Selected dropdown option by index 1 on #dropdown
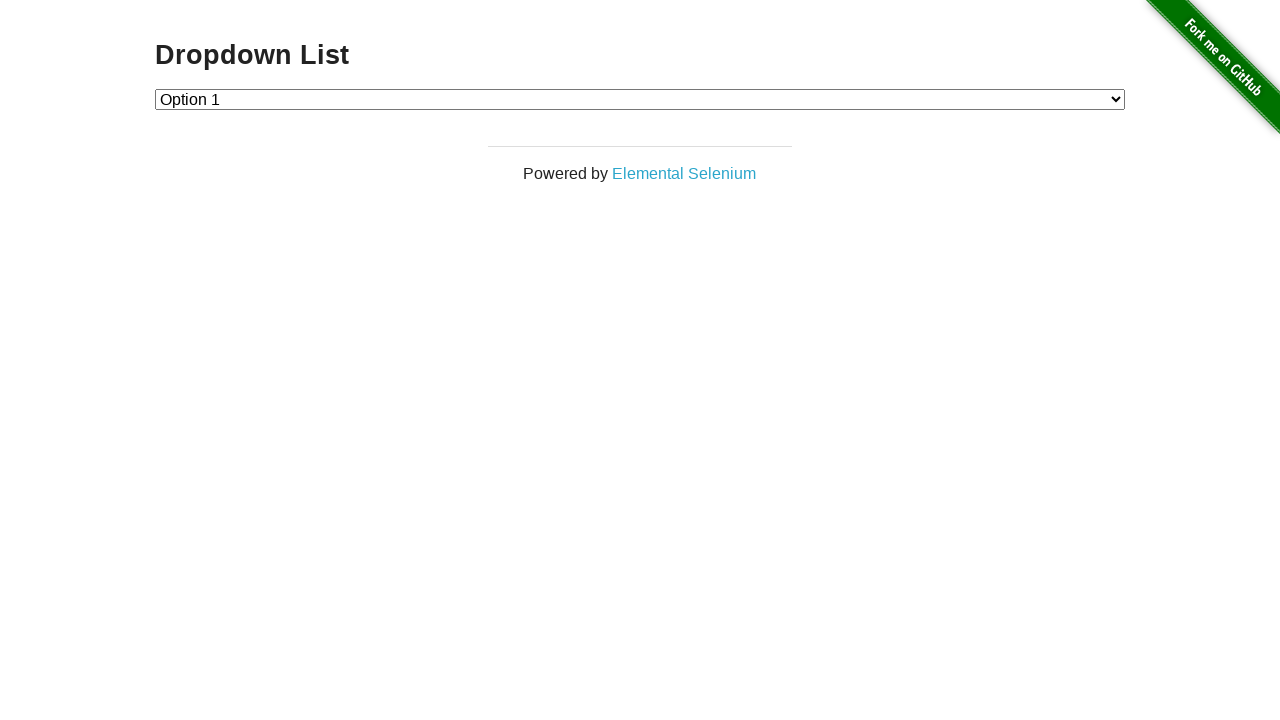

Dropdown element is visible, confirming all interactions completed
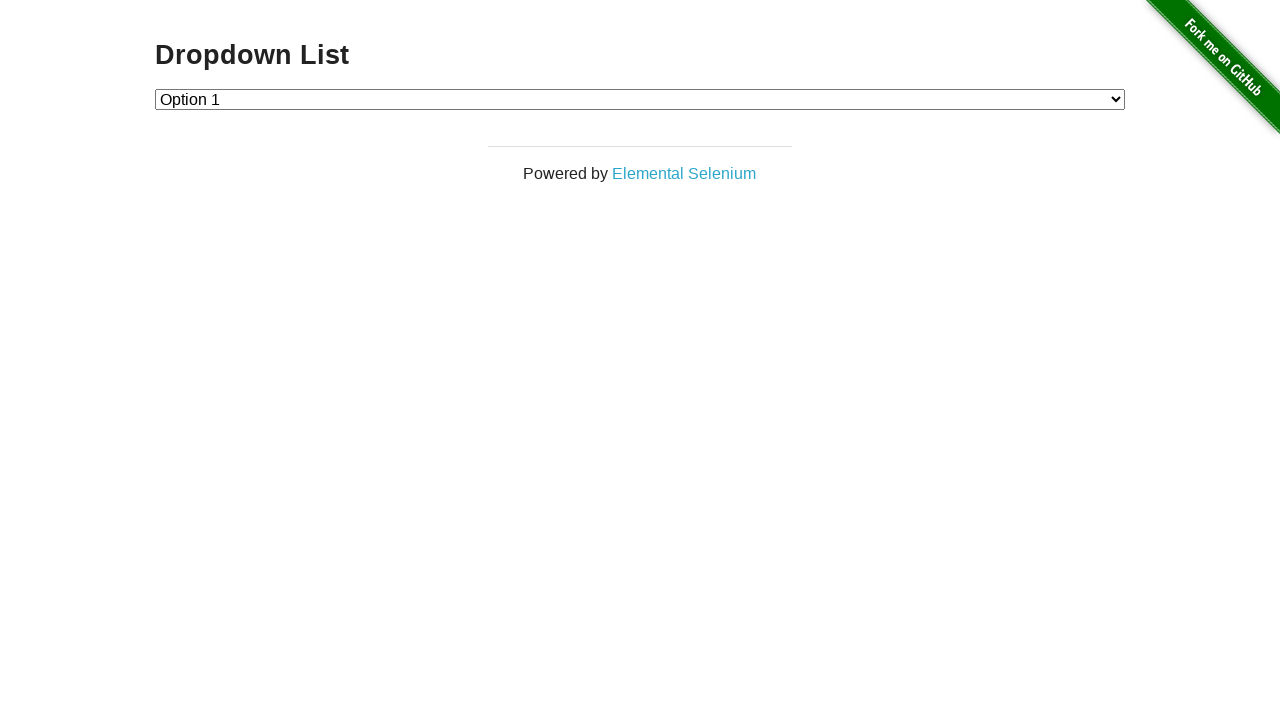

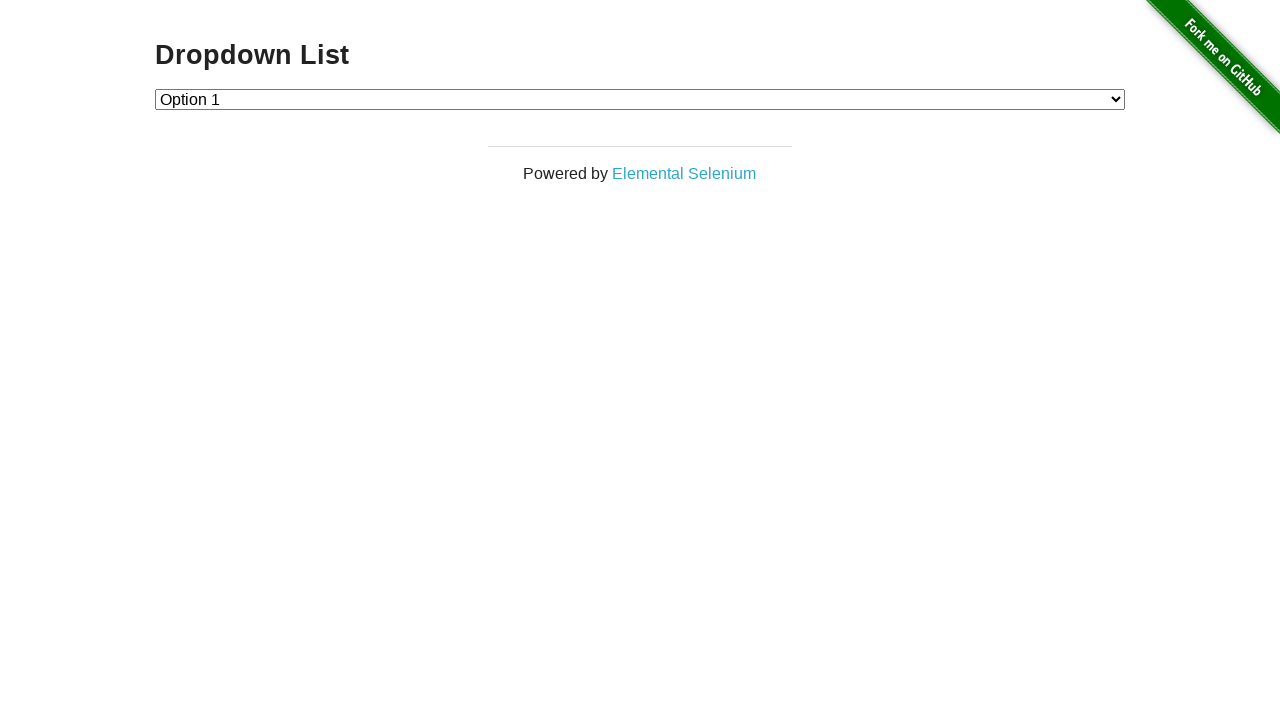